Verifies the "Browse APIs" button navigates to the Browse APIs section

Starting URL: https://api.nasa.gov/

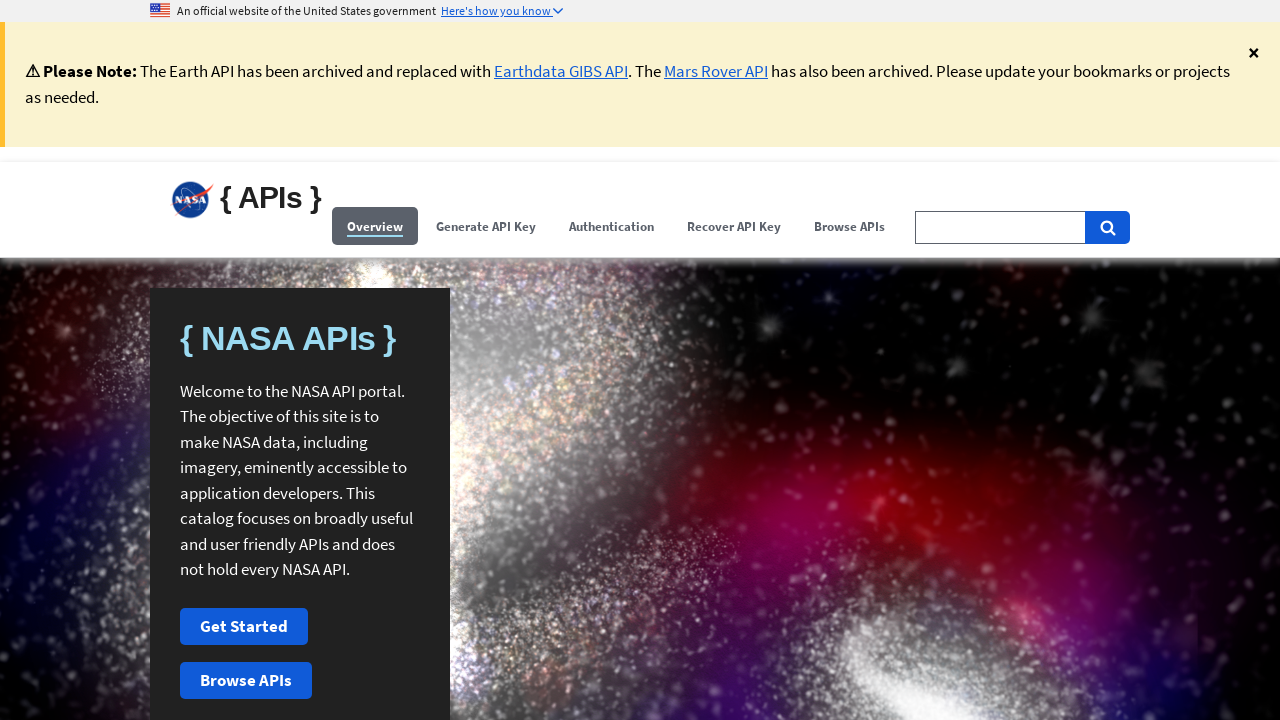

NASA API favicon loaded, page is ready
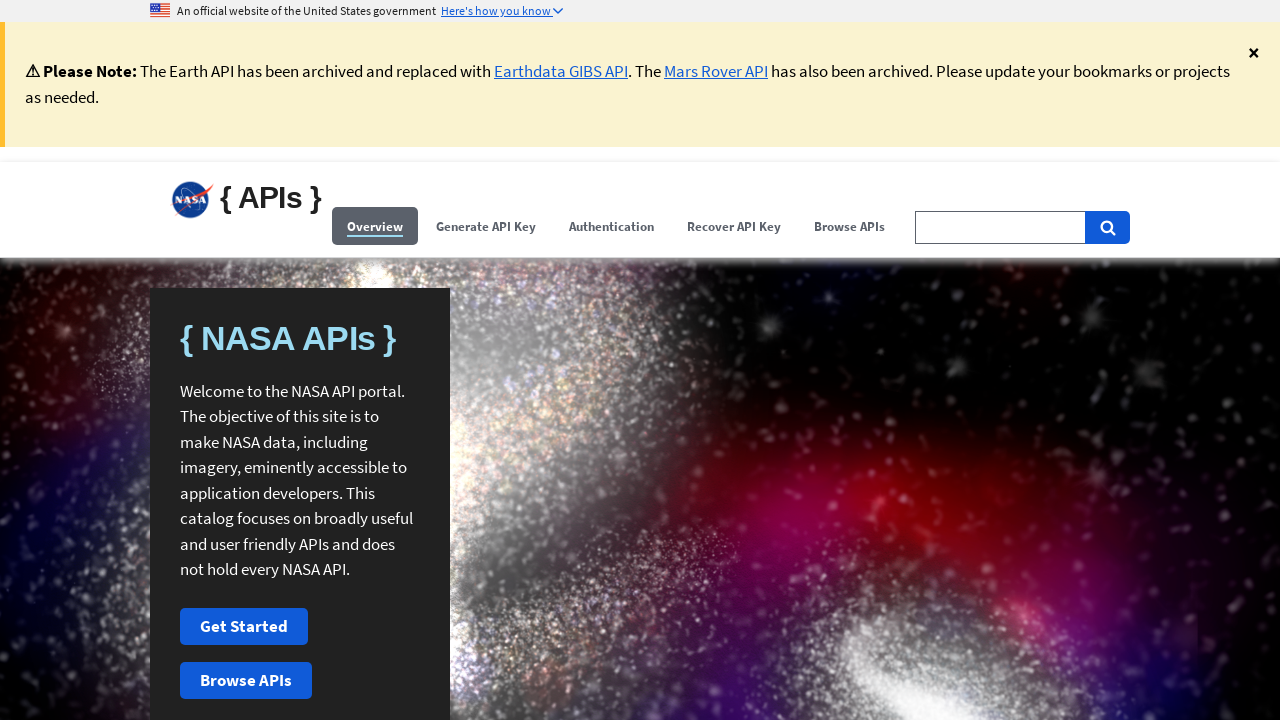

Clicked 'Browse APIs' button at (246, 681) on xpath=//button[contains(.,'Browse APIs')]
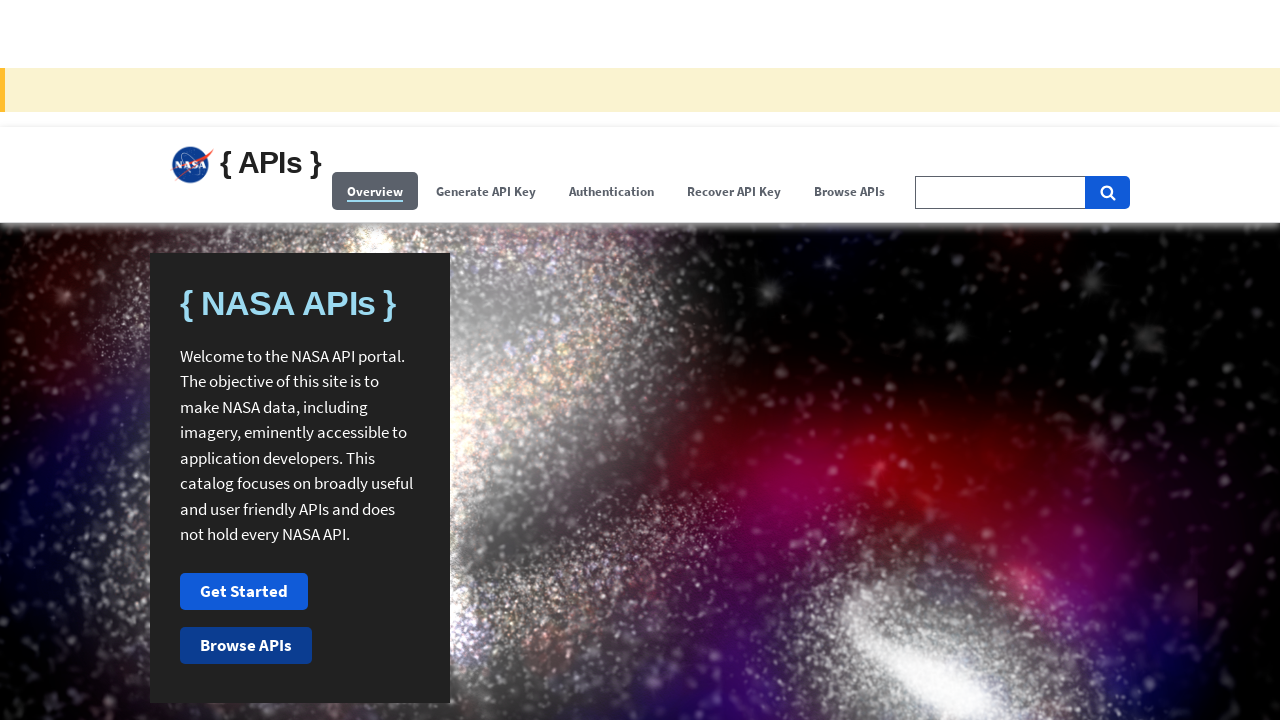

Browse APIs section header is visible, navigation successful
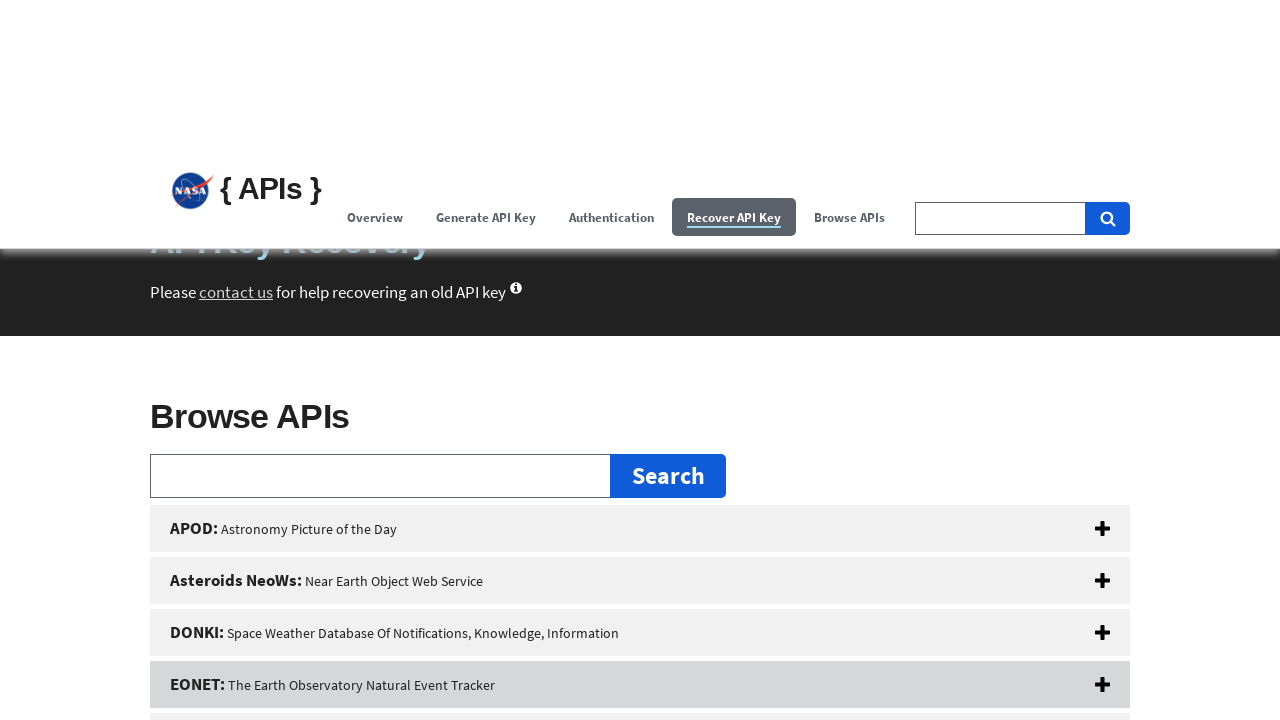

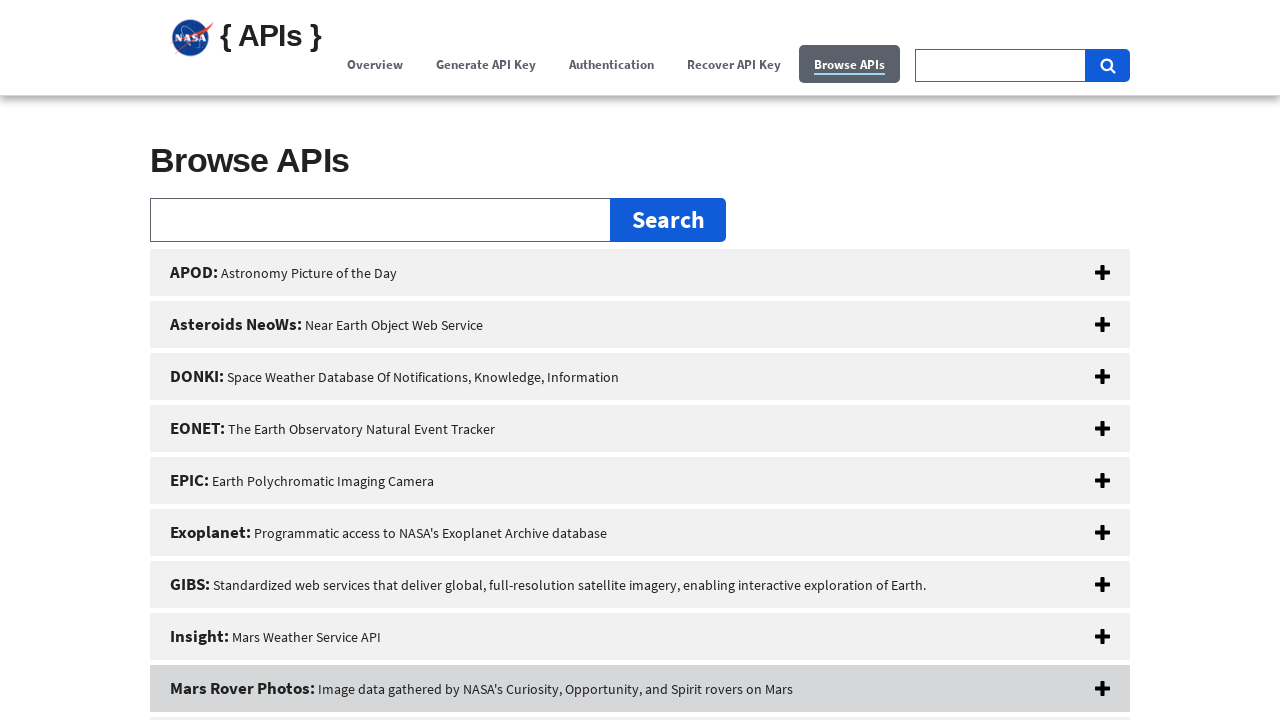